Tests drag and drop functionality on jQuery UI demo page by dragging an element and dropping it onto a target area

Starting URL: https://jqueryui.com/droppable/

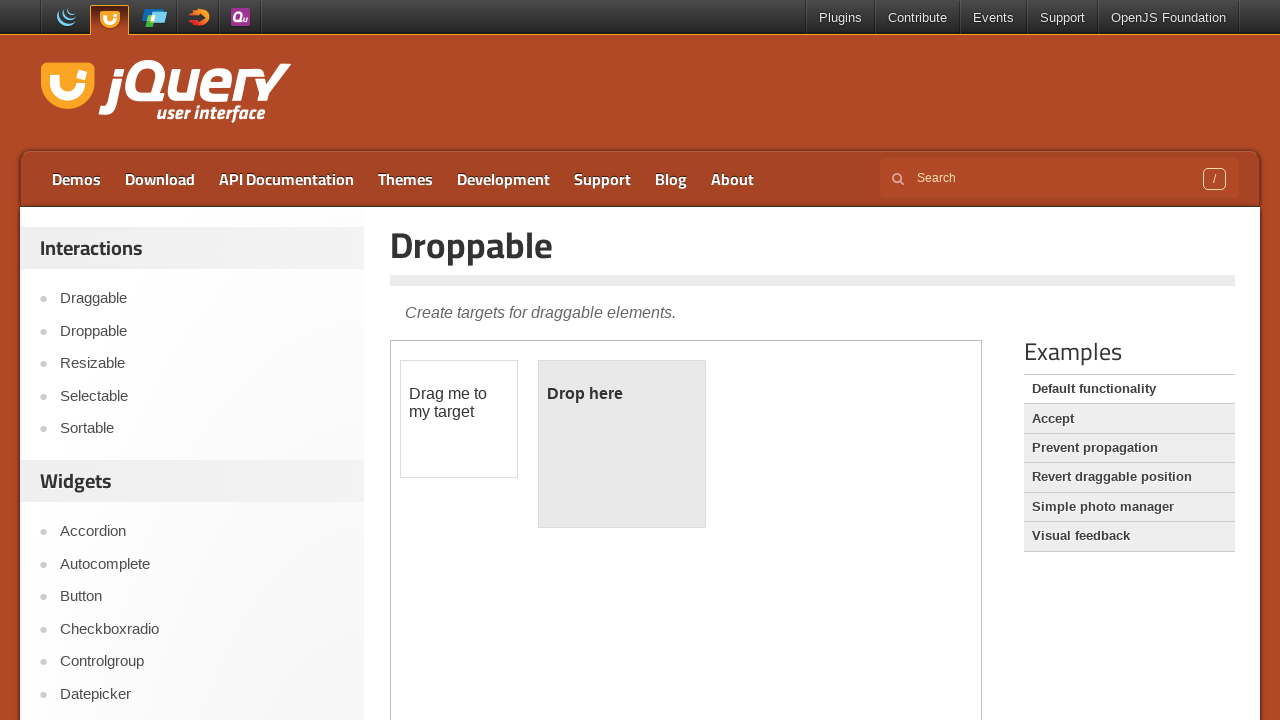

Located the first iframe containing the drag and drop demo
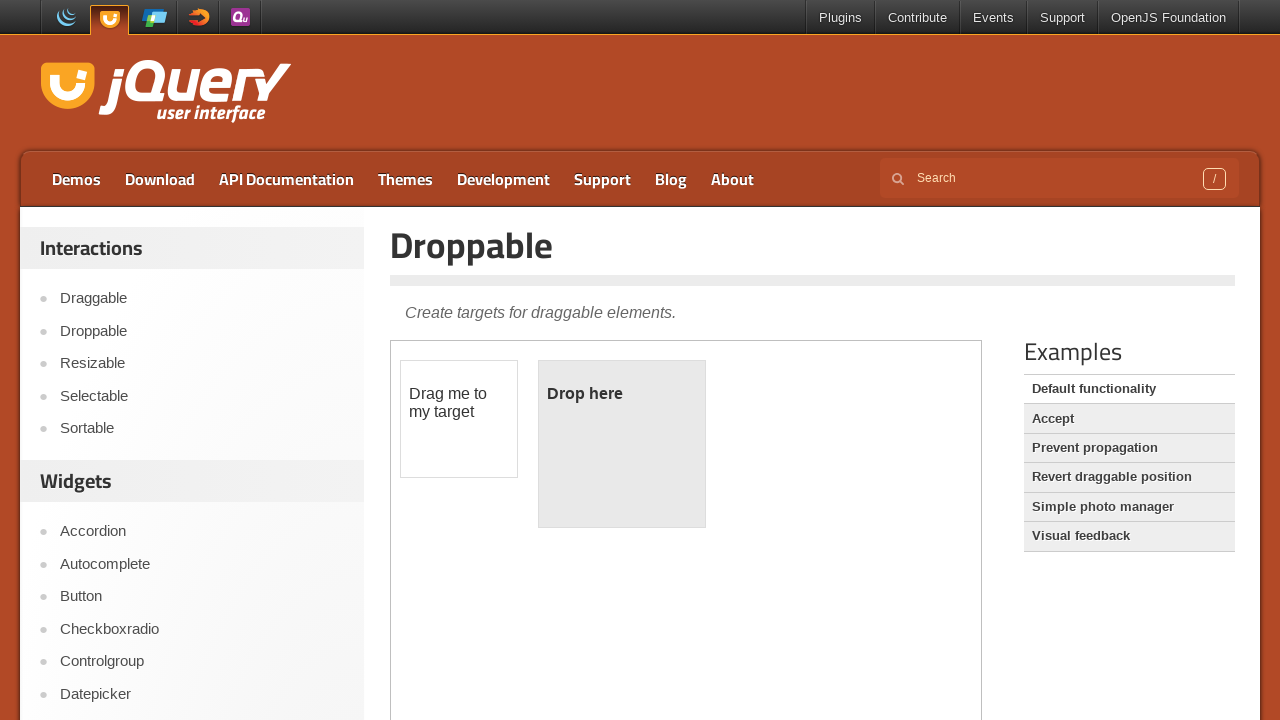

Located the draggable element with id 'draggable'
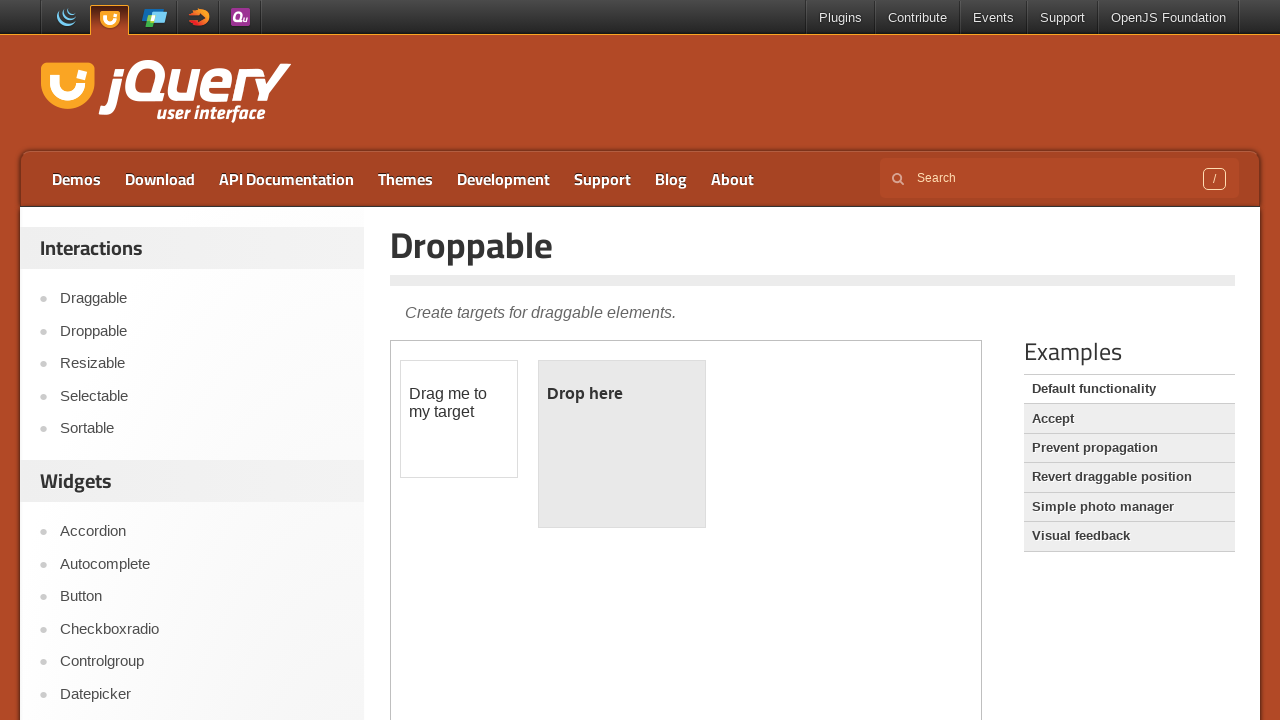

Located the droppable target element with id 'droppable'
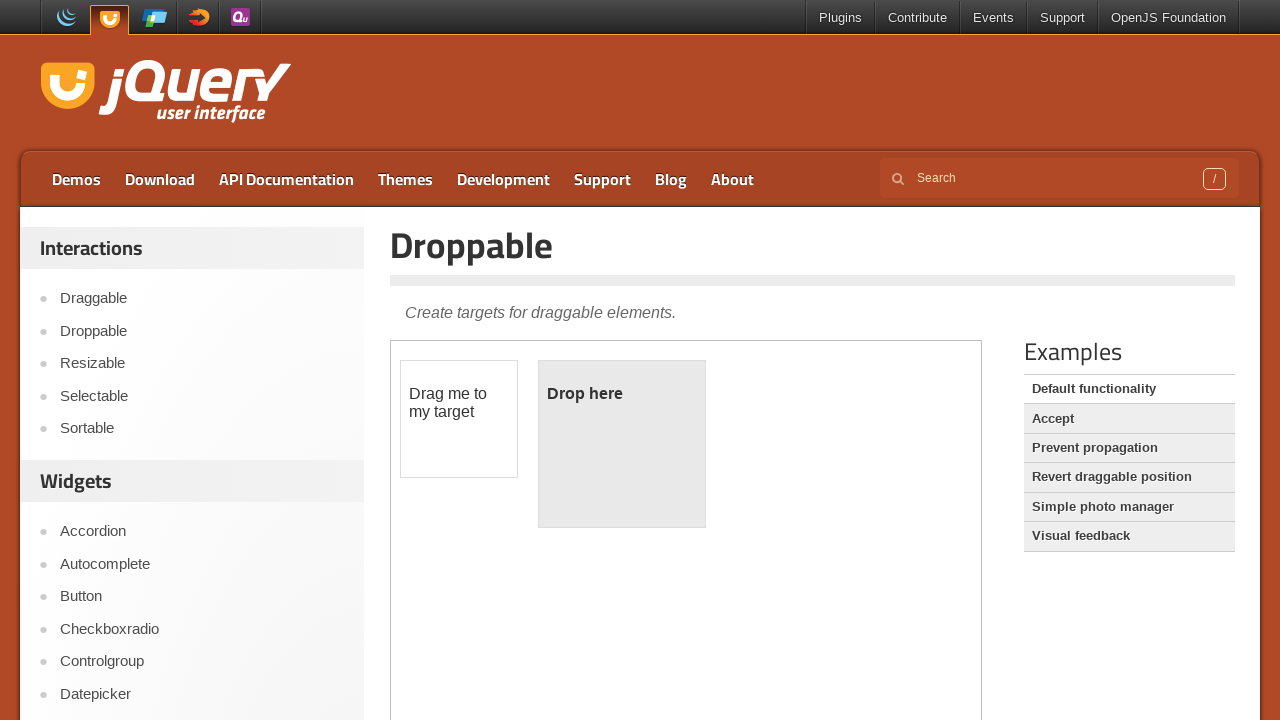

Scrolled the droppable element into view
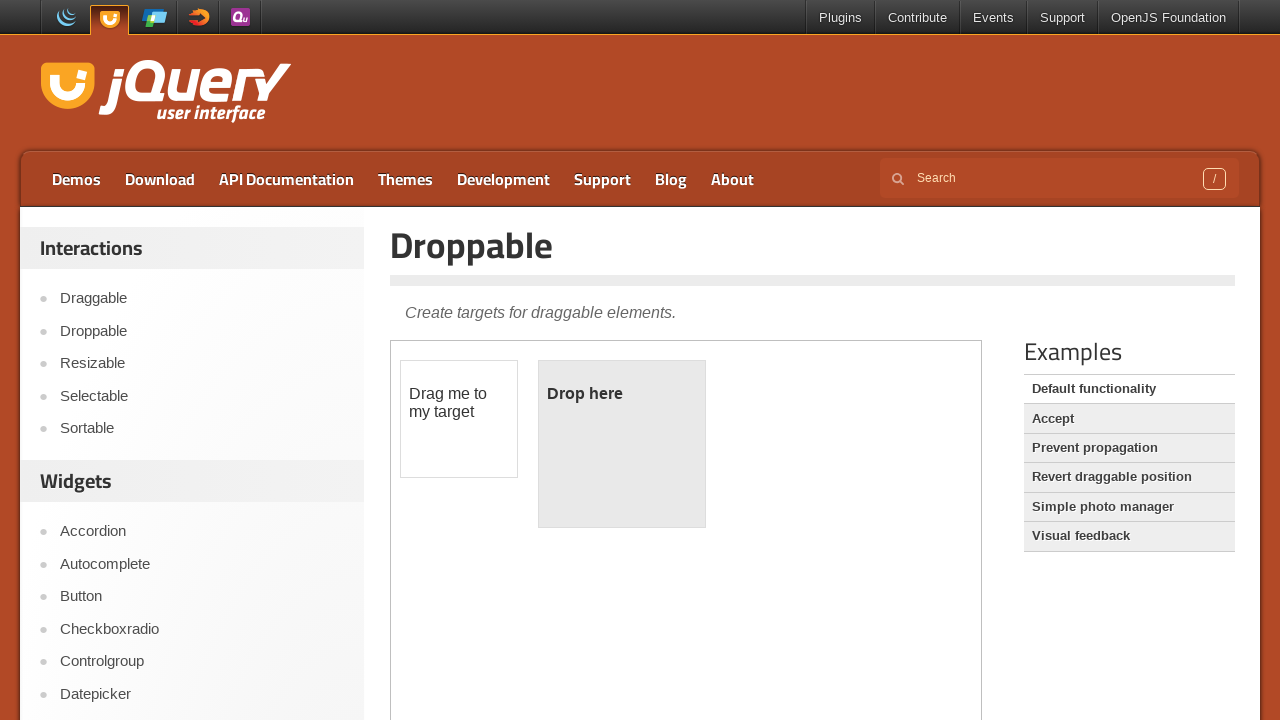

Dragged the draggable element onto the droppable target at (622, 444)
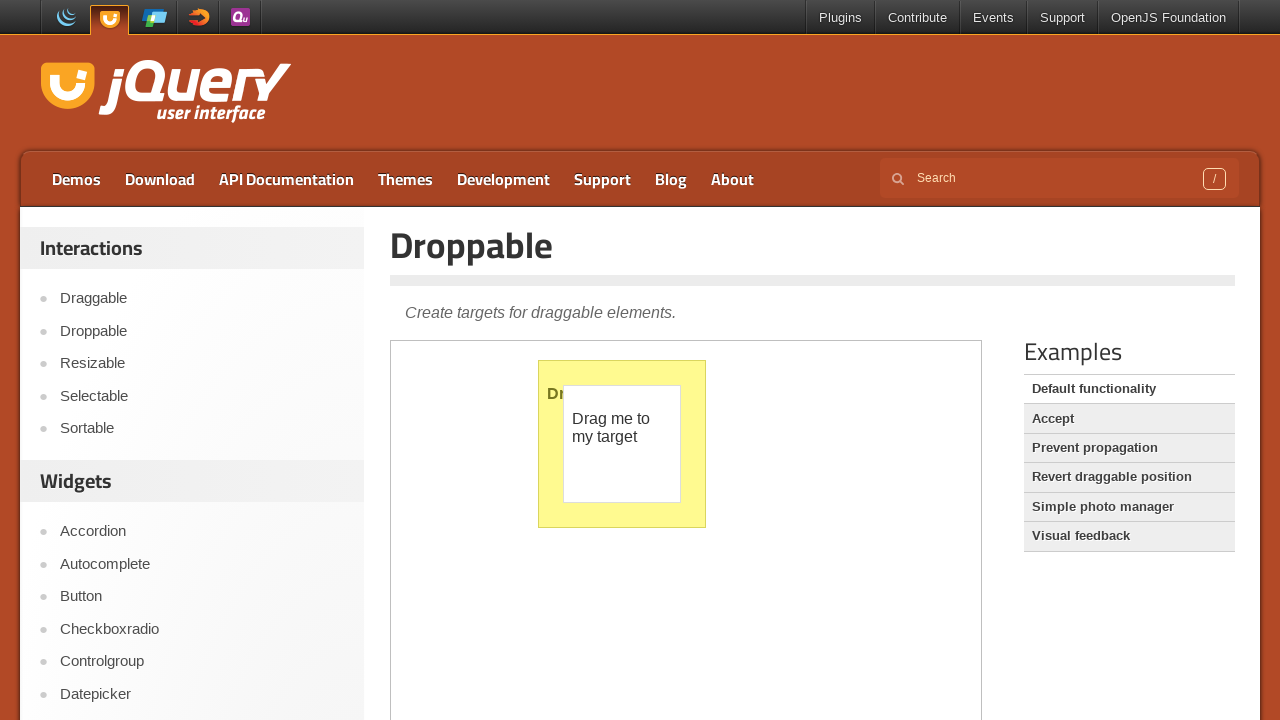

Waited 2 seconds to observe the drag and drop result
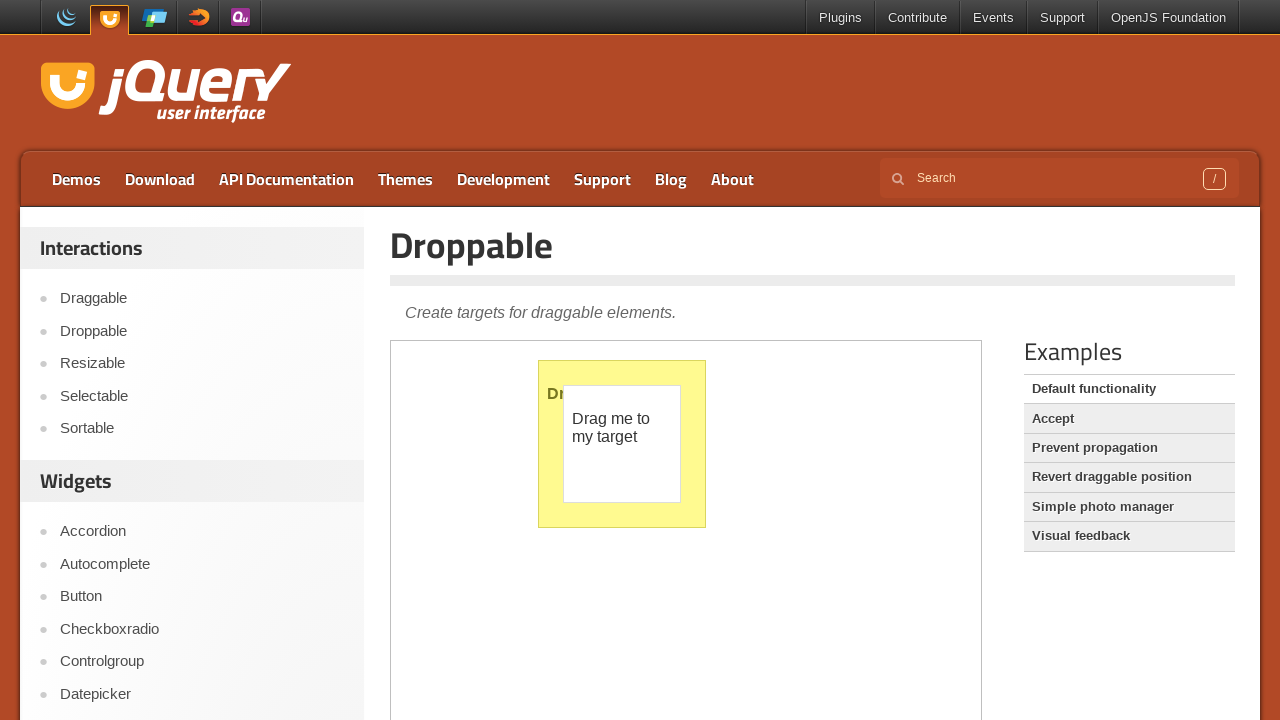

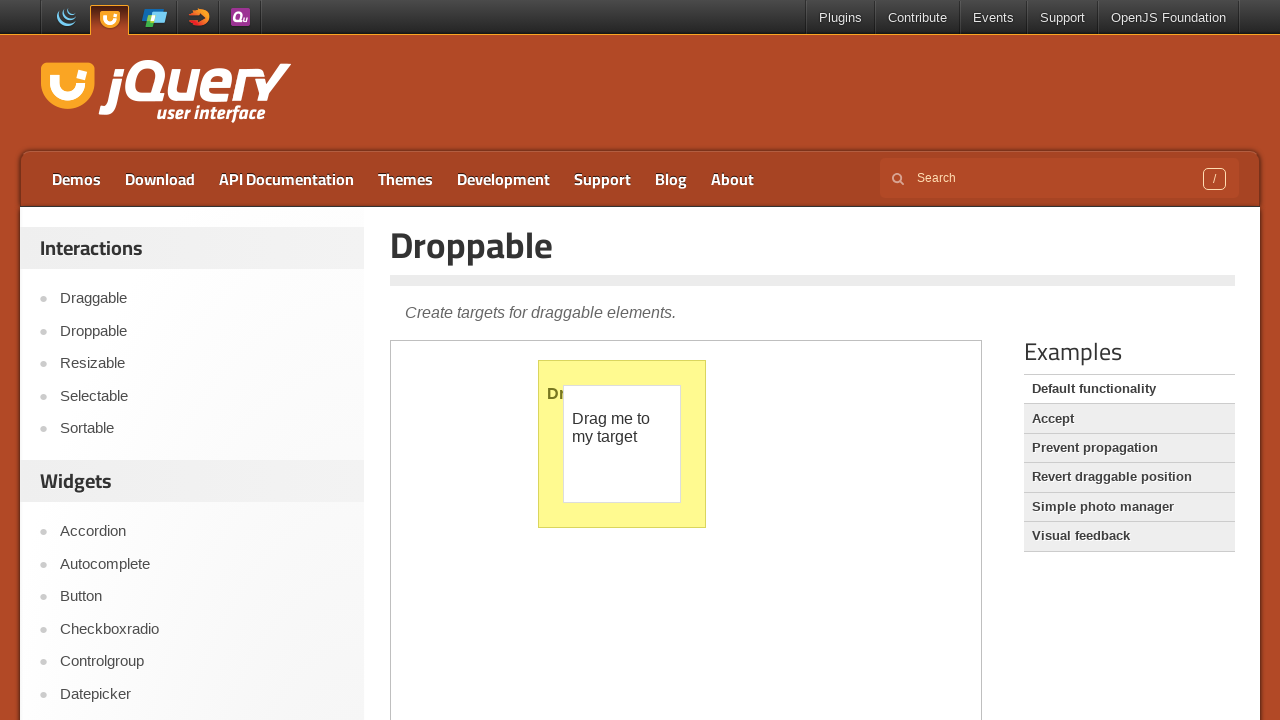